Activates the login button by pressing Return key on the element

Starting URL: https://portaldev.cms.gov/portal/

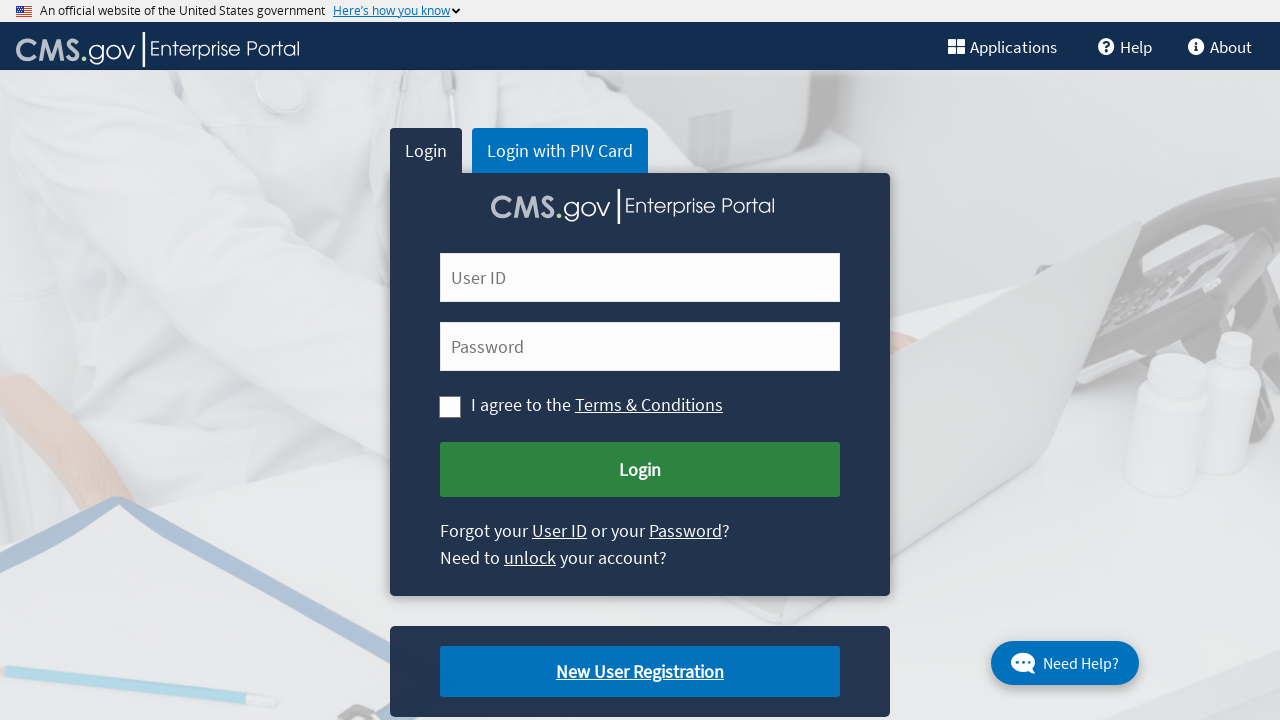

Pressed Enter key on login button to activate it on #cms-login-submit
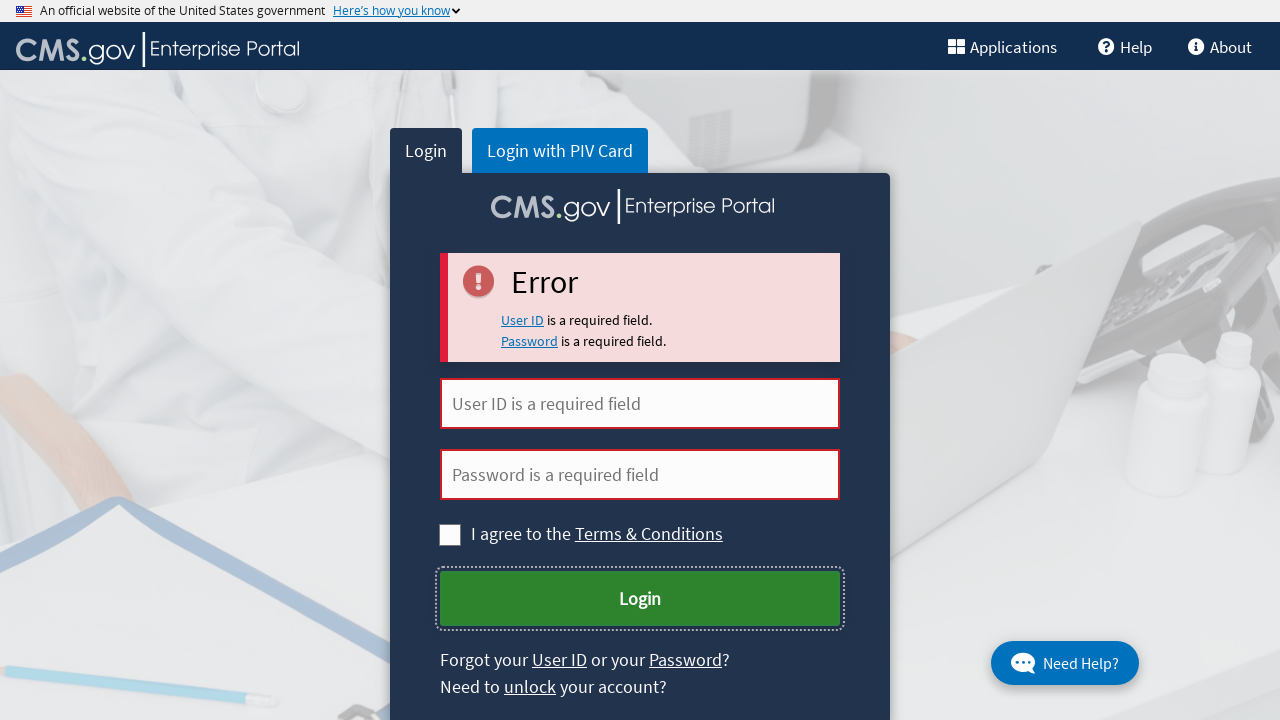

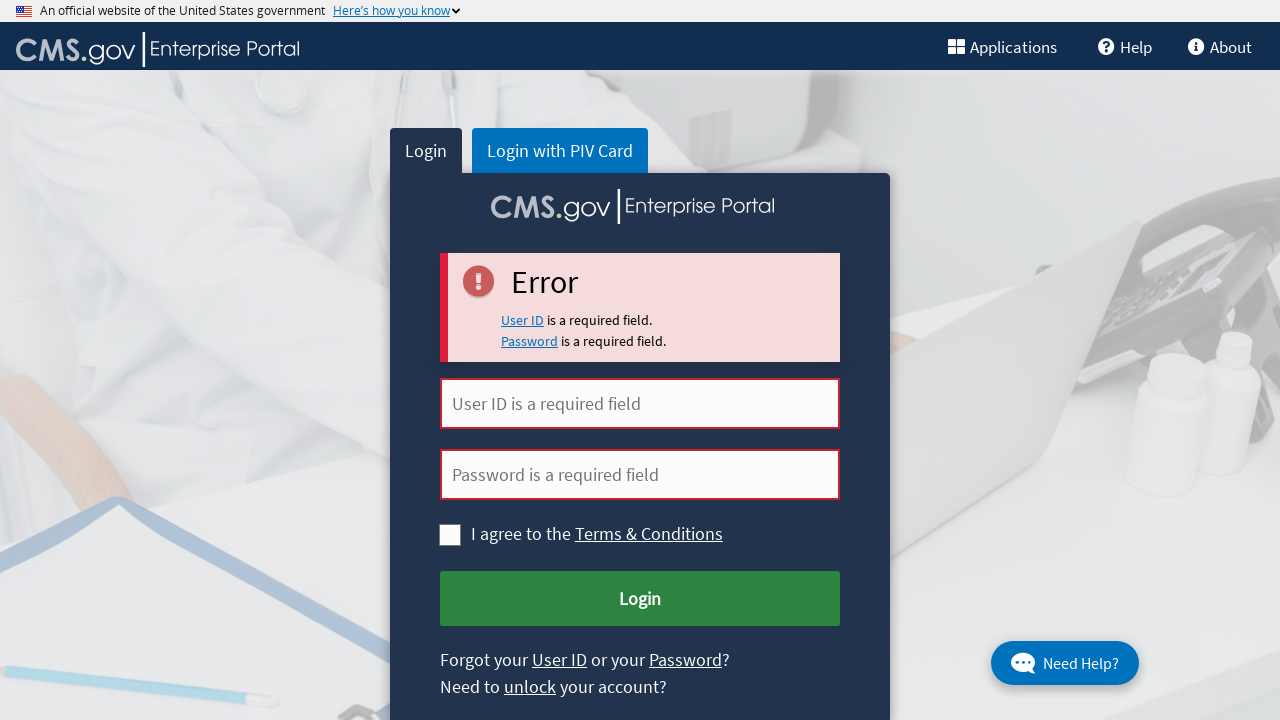